Tests multi-select functionality by using CTRL+click to select multiple items from a selectable list widget. The test iterates through 7 list items and selects each one while holding the Control key.

Starting URL: http://only-testing-blog.blogspot.com/2014/09/selectable.html

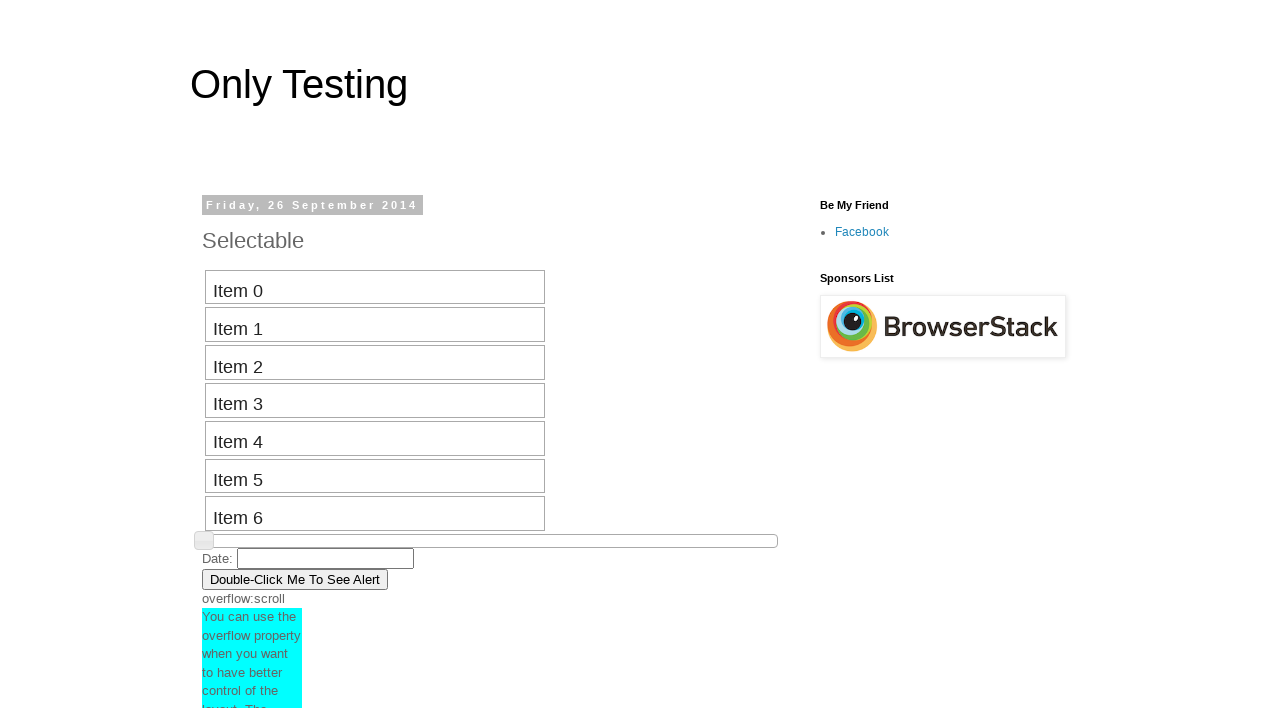

Waited for selectable list items to be present
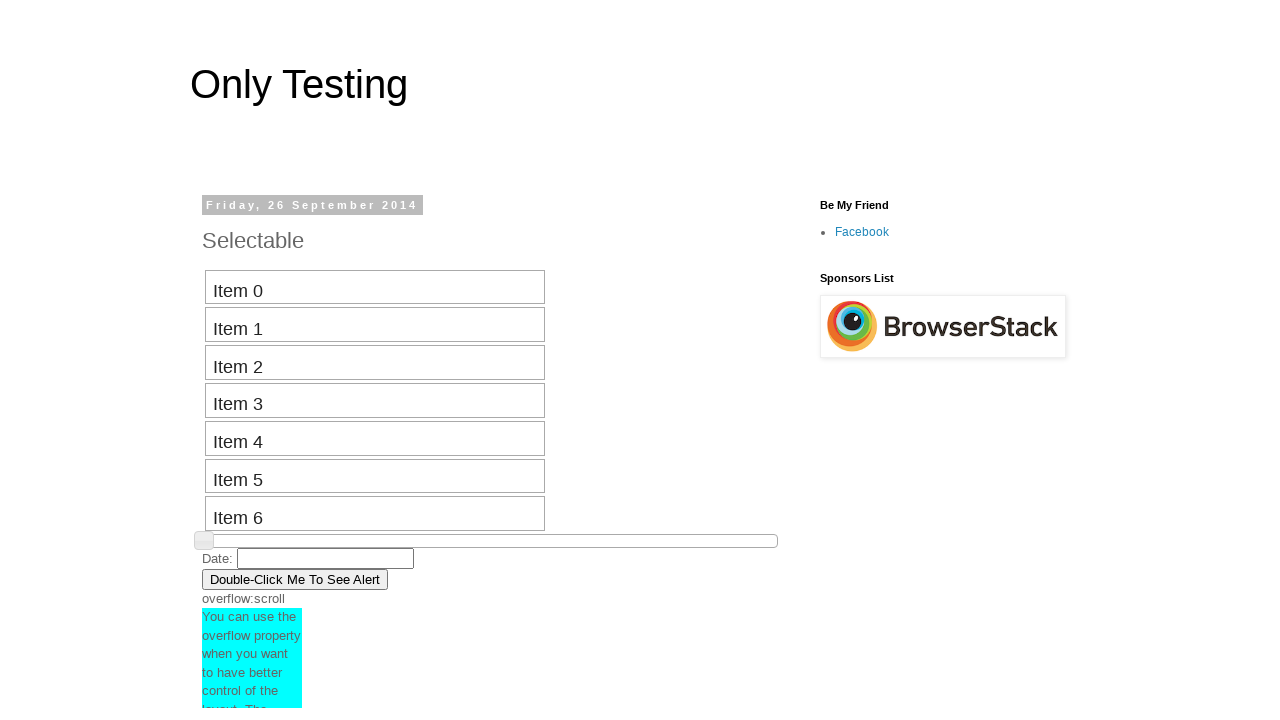

Located all selectable list items
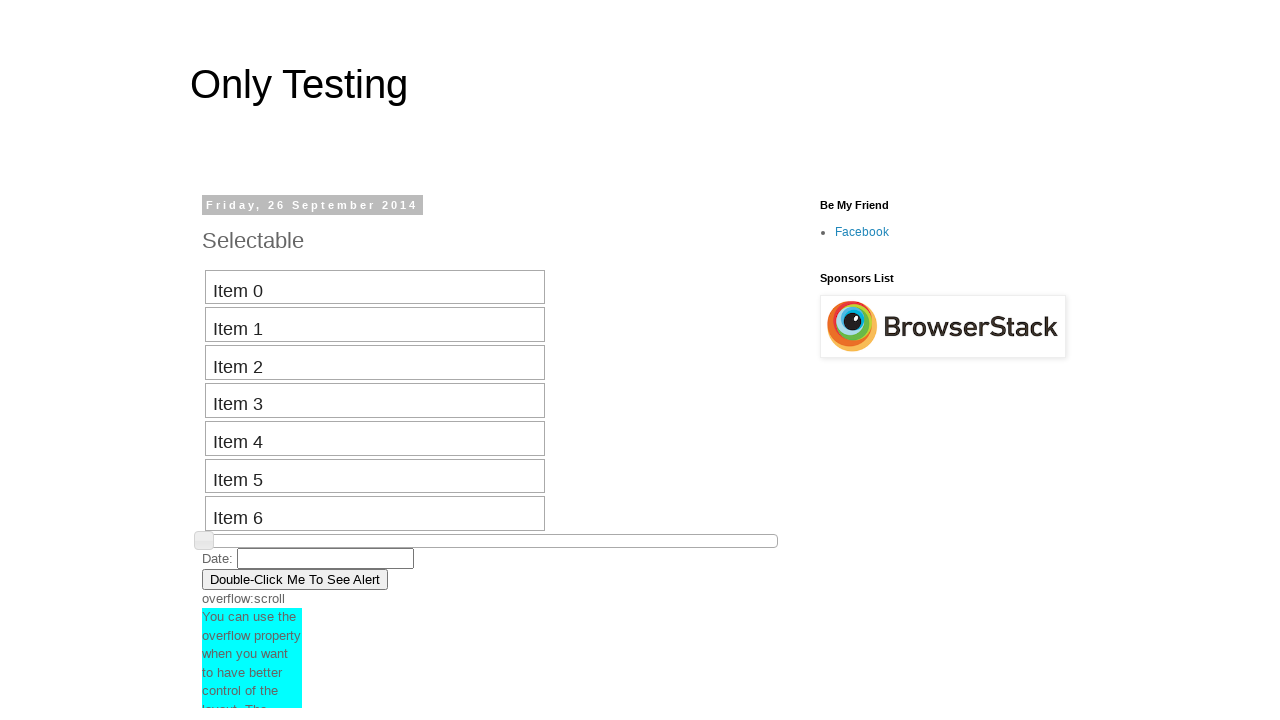

CTRL+clicked list item 1 to add it to selection at (375, 287) on #selectable li >> nth=0
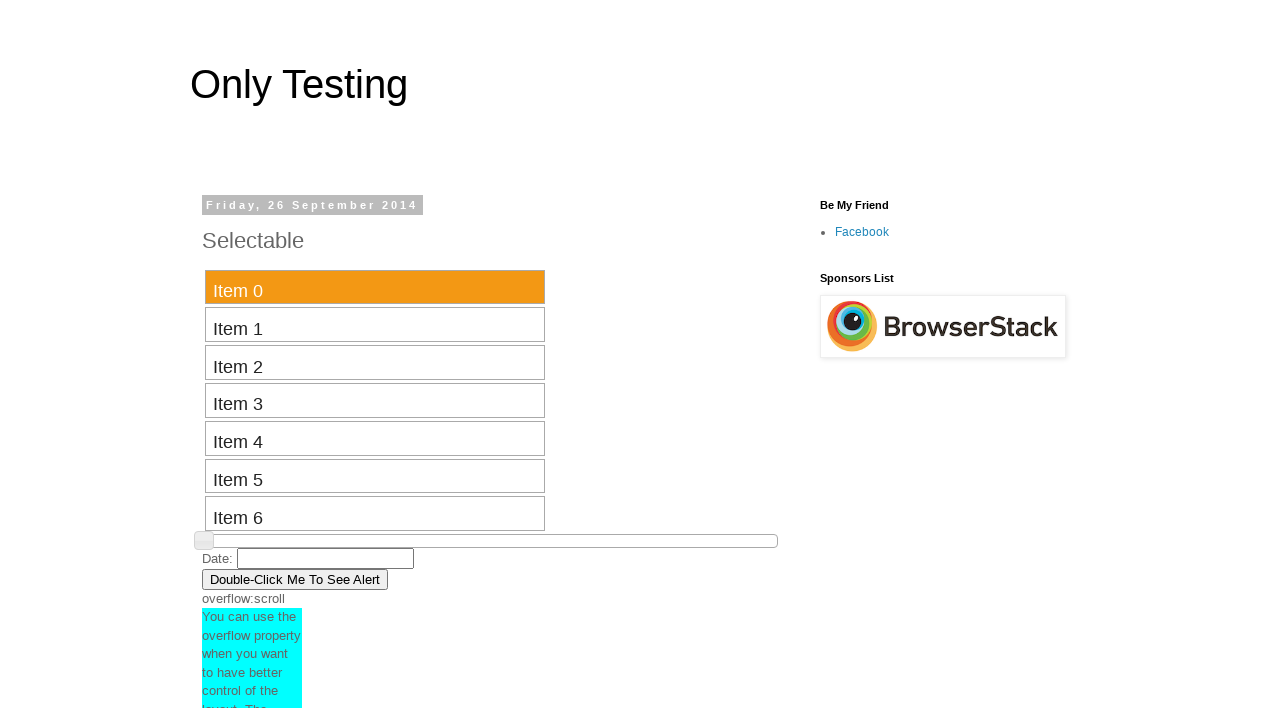

CTRL+clicked list item 2 to add it to selection at (375, 325) on #selectable li >> nth=1
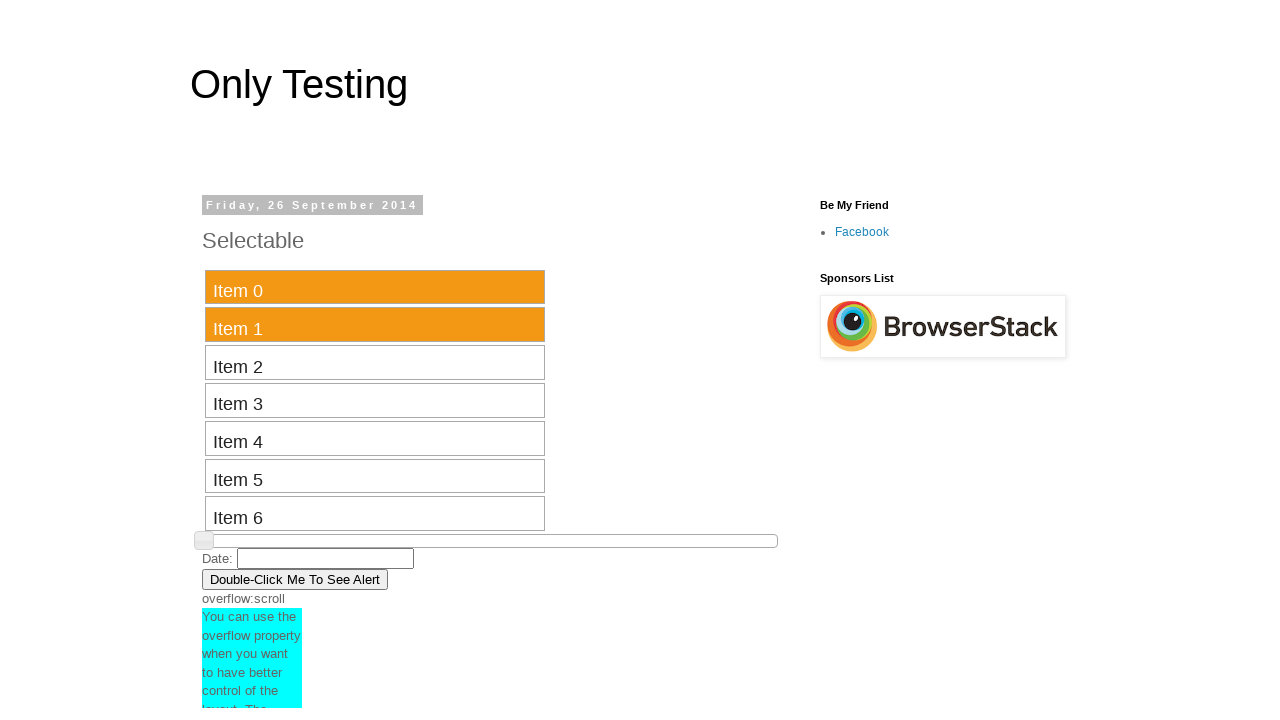

CTRL+clicked list item 3 to add it to selection at (375, 363) on #selectable li >> nth=2
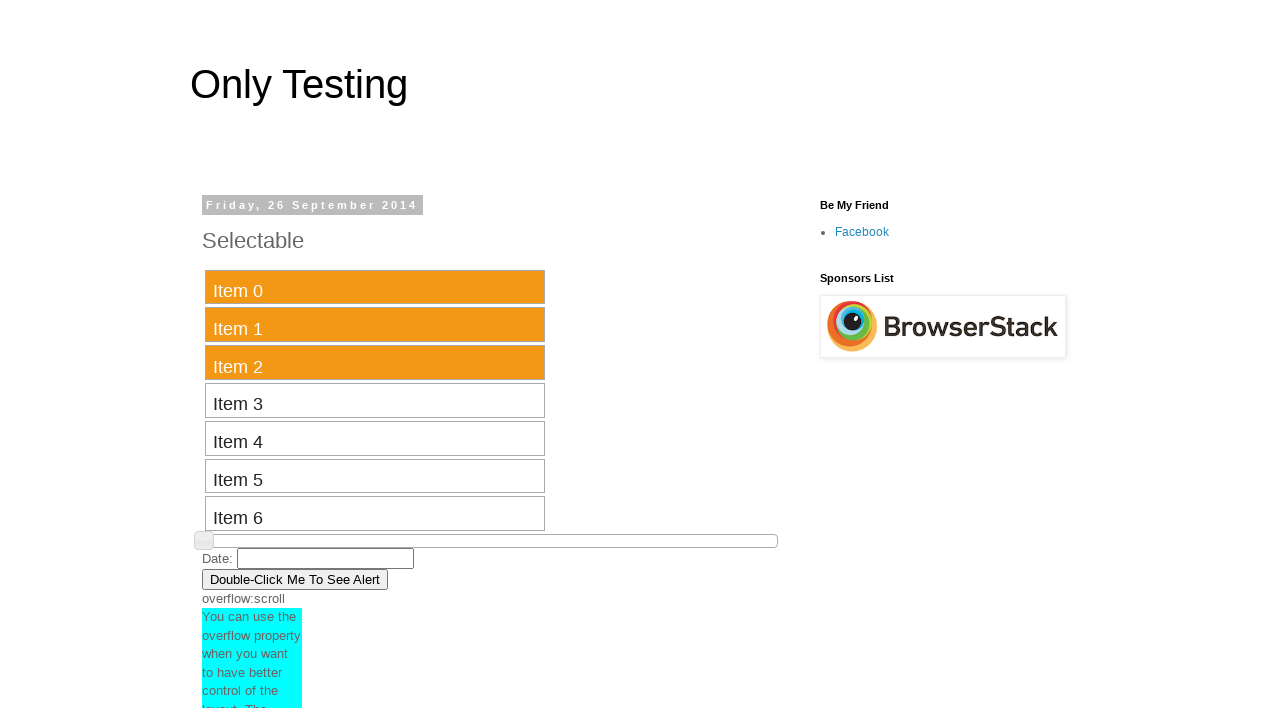

CTRL+clicked list item 4 to add it to selection at (375, 400) on #selectable li >> nth=3
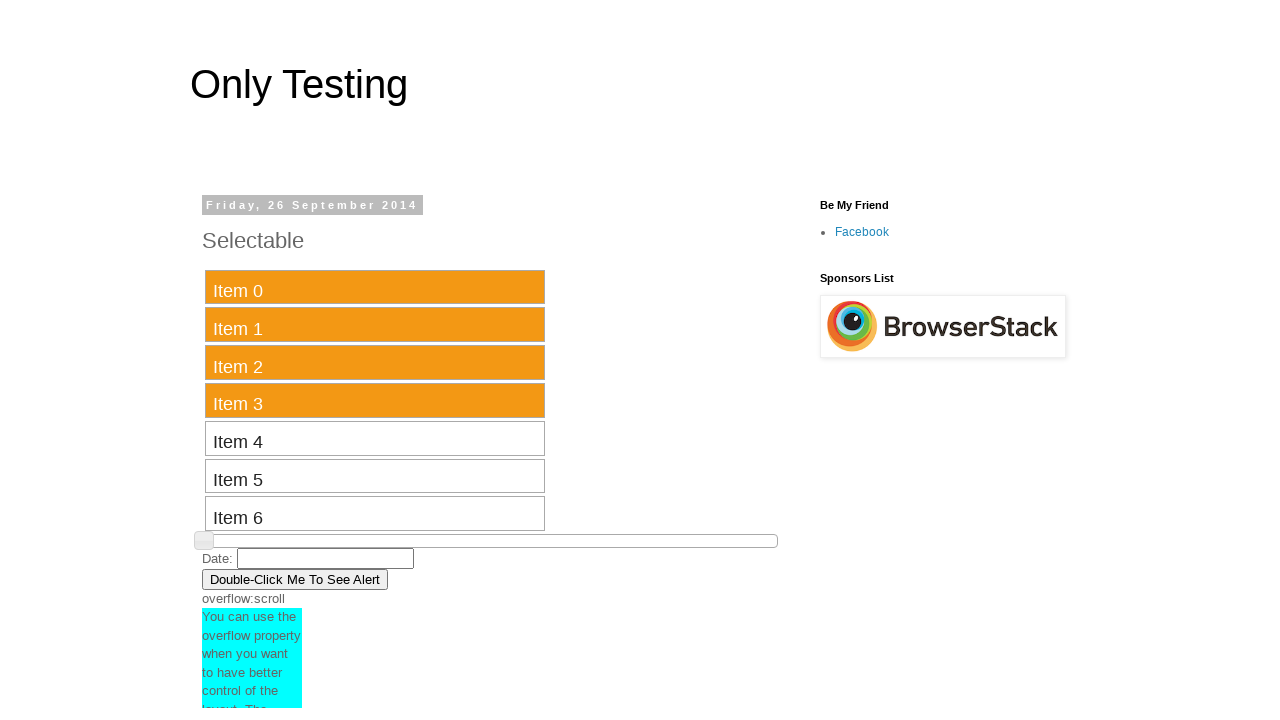

CTRL+clicked list item 5 to add it to selection at (375, 438) on #selectable li >> nth=4
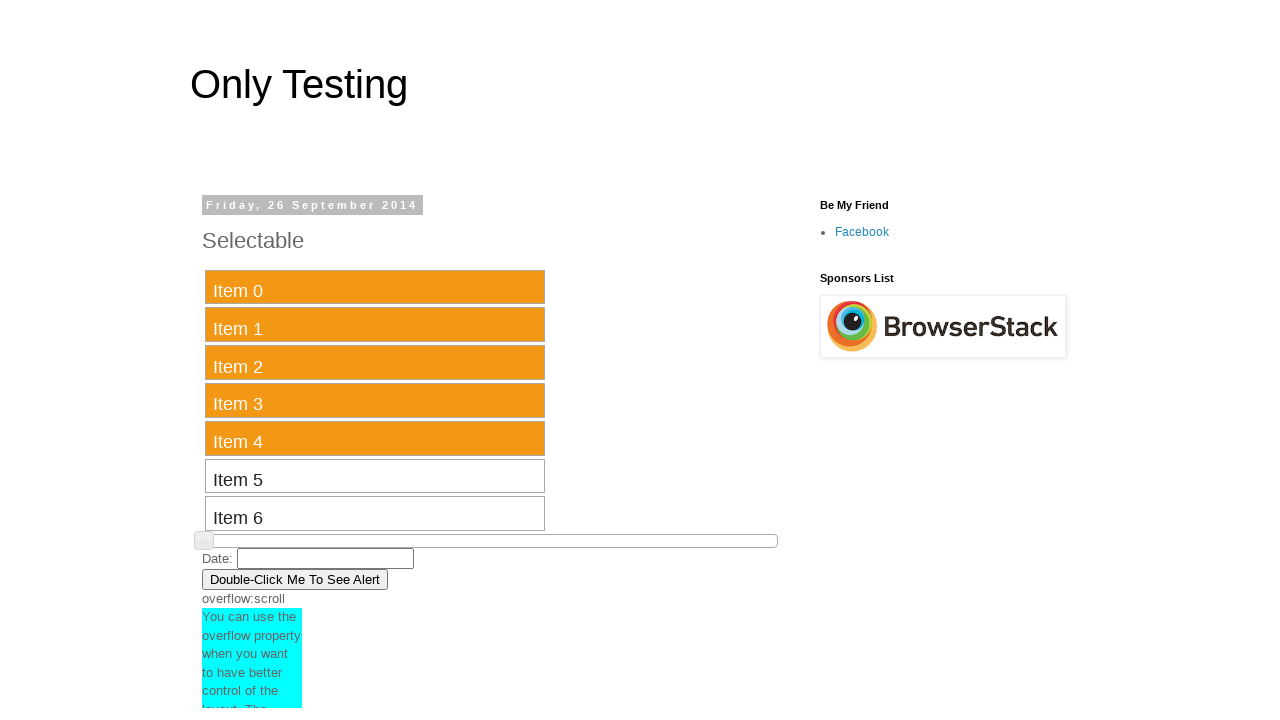

CTRL+clicked list item 6 to add it to selection at (375, 476) on #selectable li >> nth=5
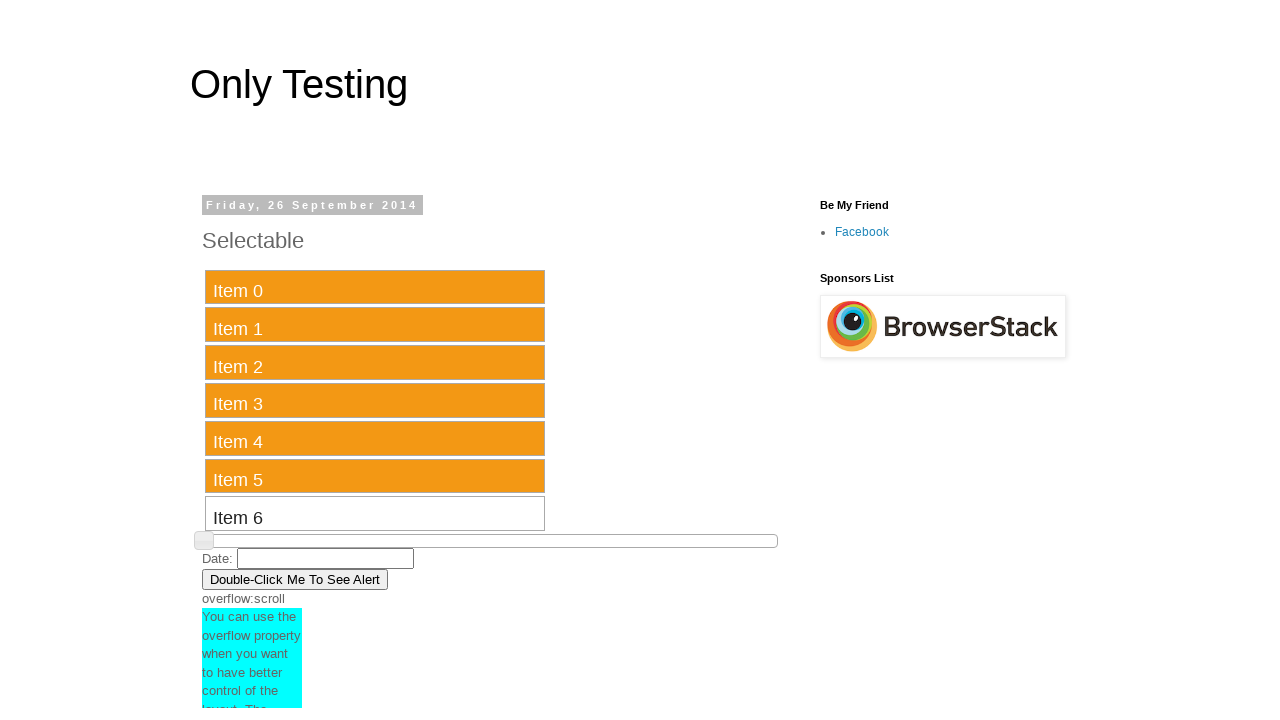

CTRL+clicked list item 7 to add it to selection at (375, 514) on #selectable li >> nth=6
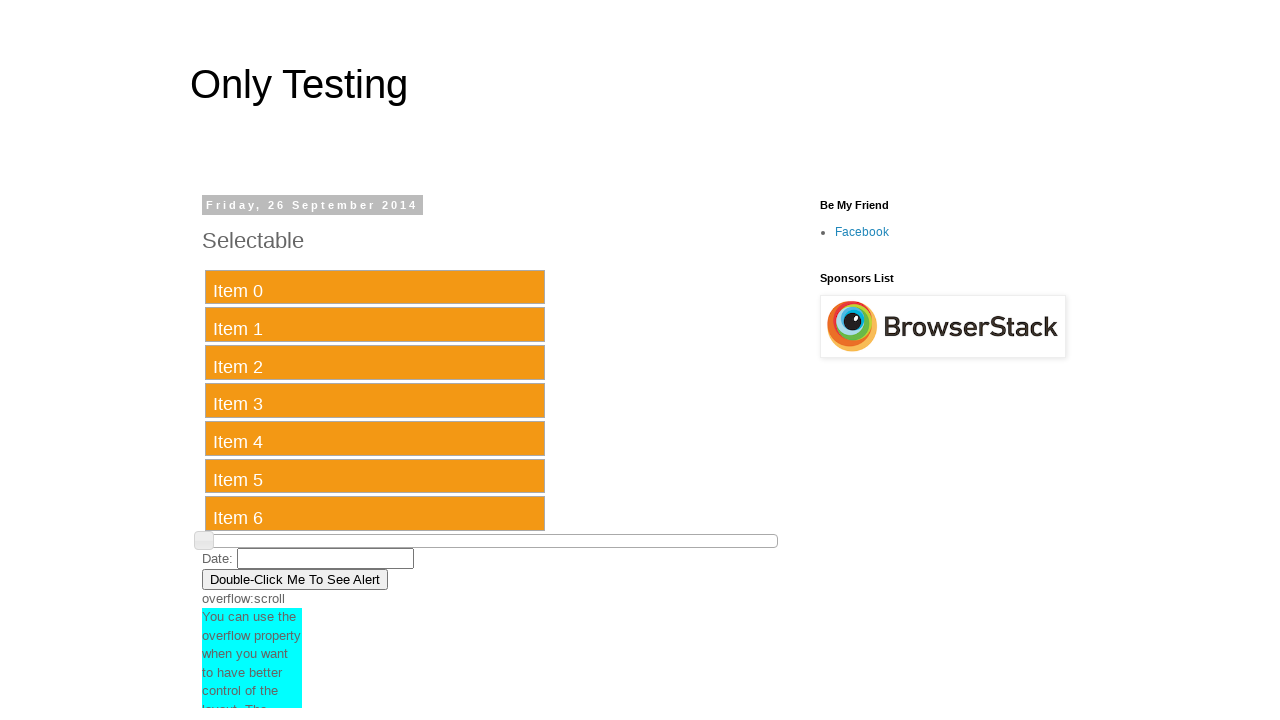

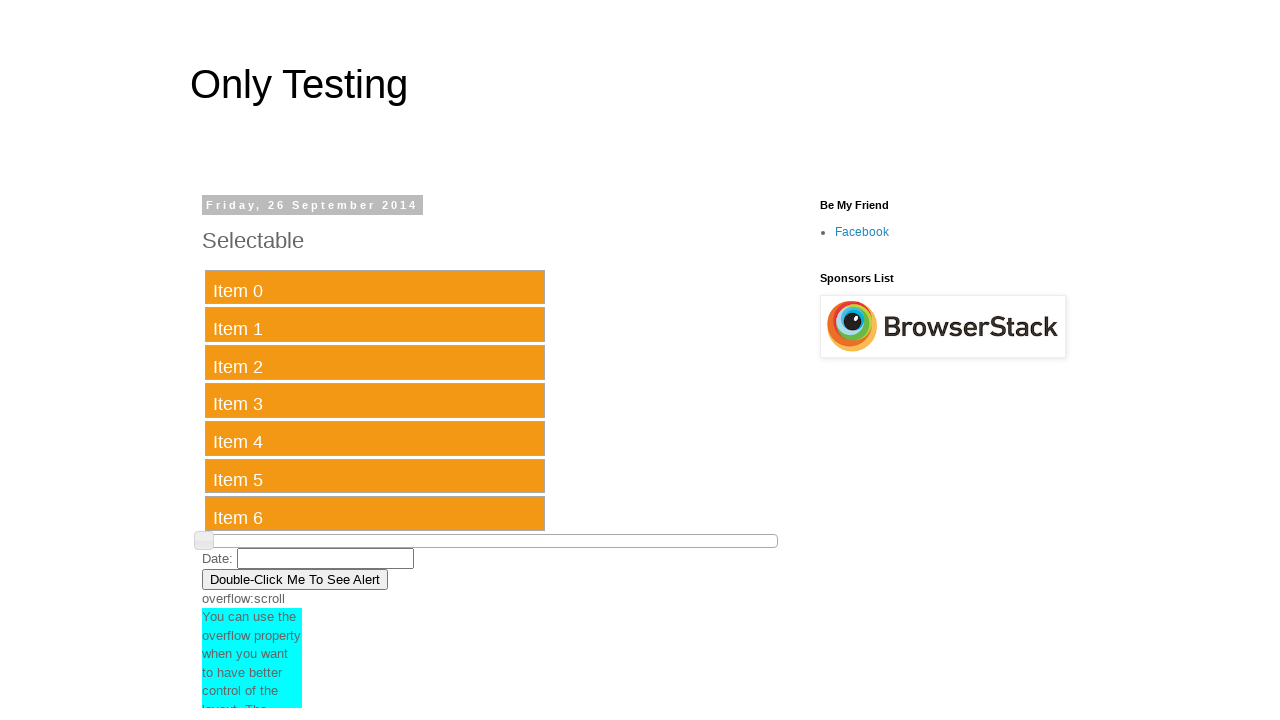